Plays a melody on Oakland University's virtual carillon bells by clicking on bell images in sequence according to a song string pattern. The script scrolls to the bells section, then clicks bells corresponding to musical notes (g, b, a, d, etc.) with timing delays between notes.

Starting URL: https://www.oakland.edu/playmesomebells

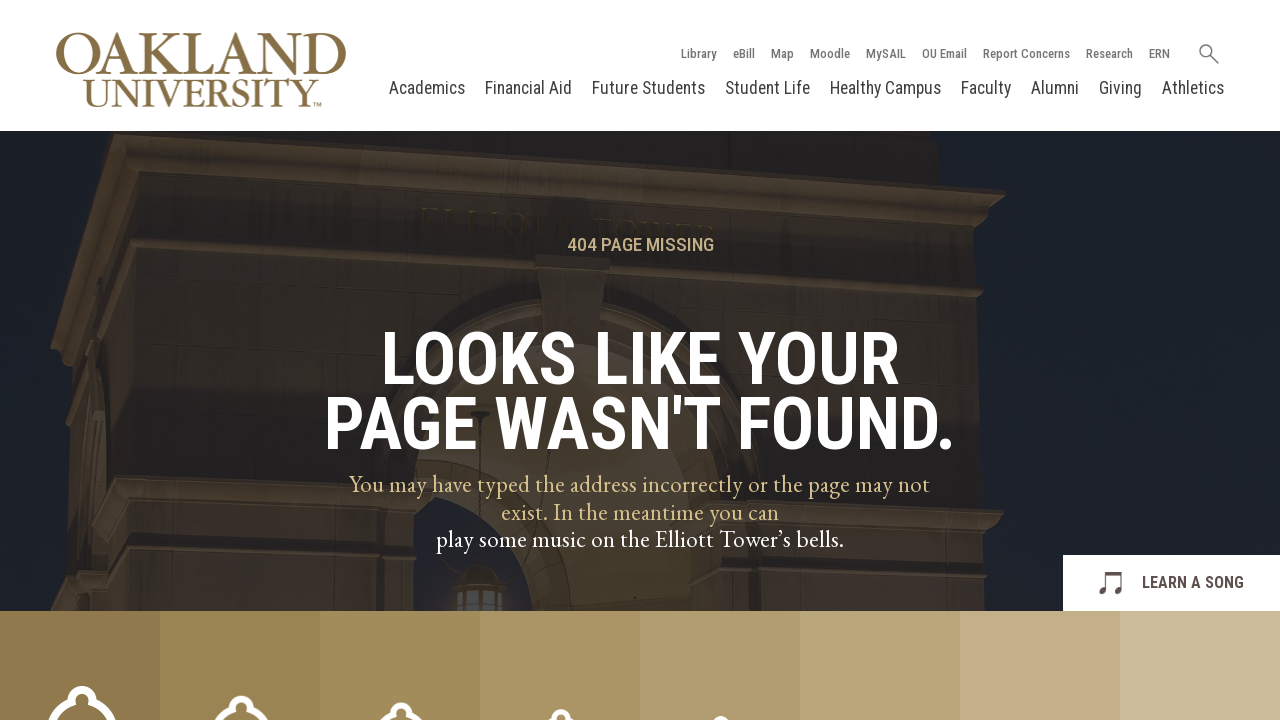

Scrolled down to view carillon bells section
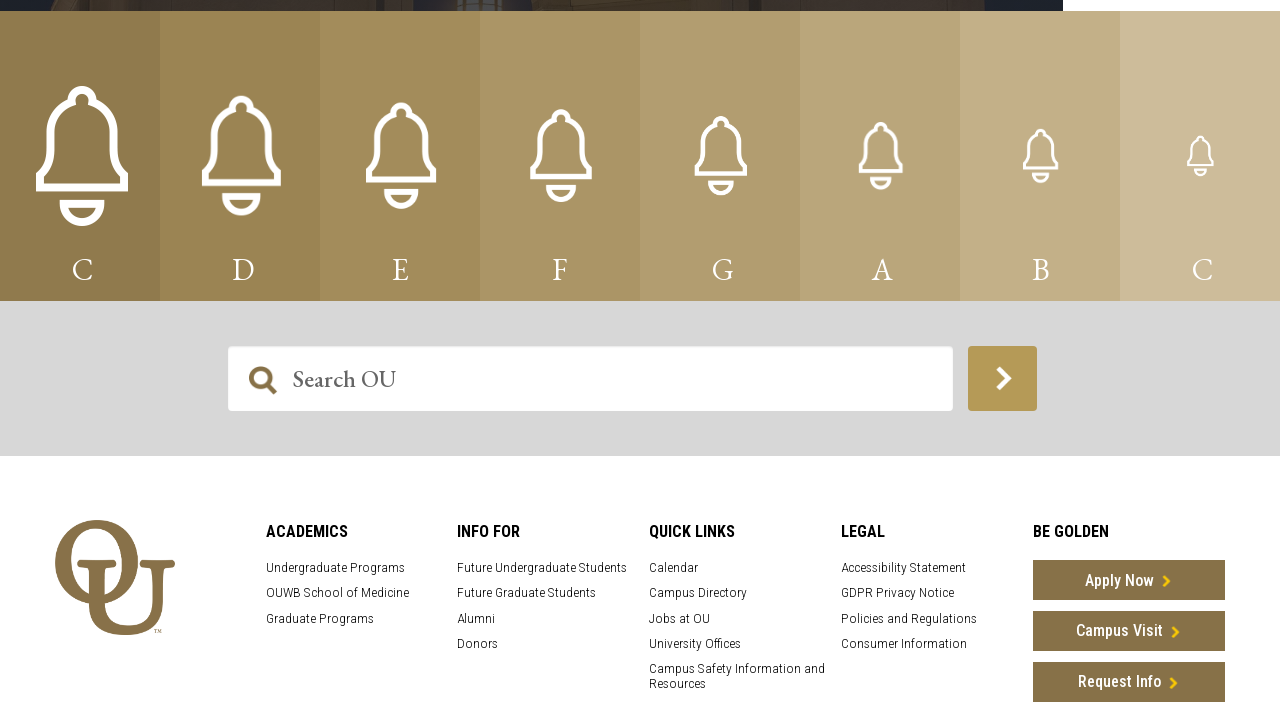

Carillon bell images loaded
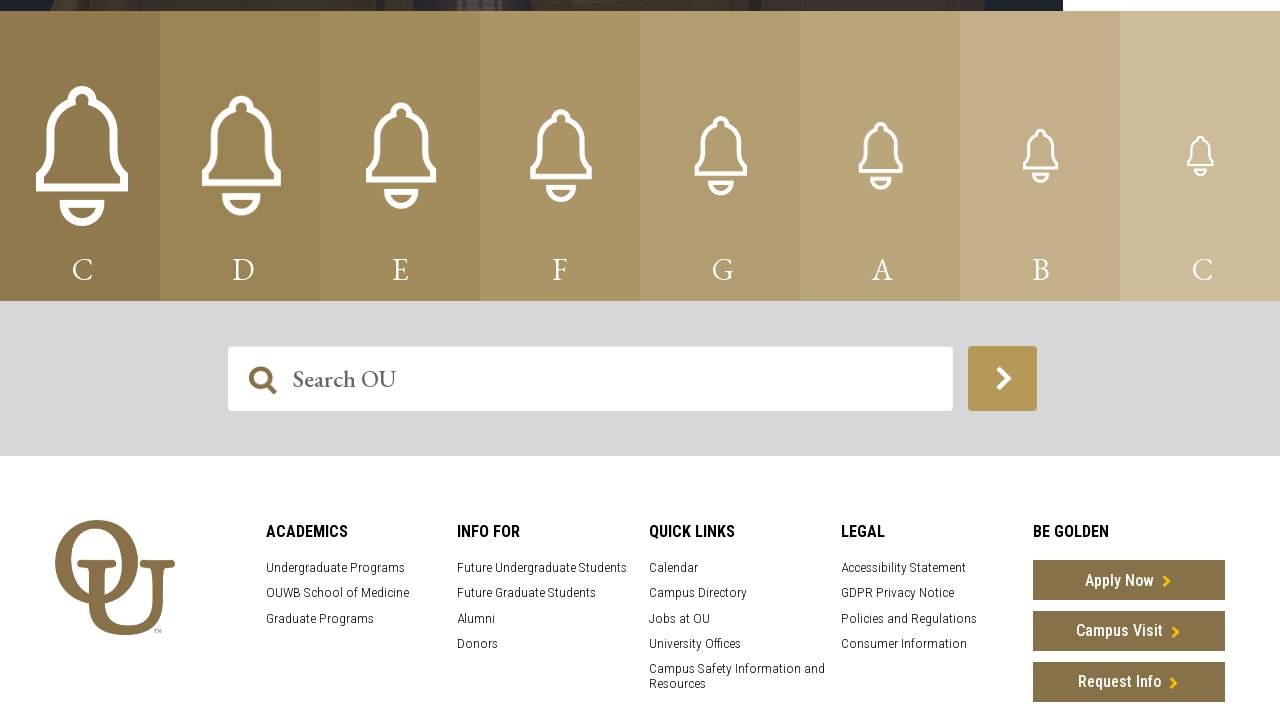

Clicked bell for note 'g' (index 4) at (720, 156) on .carillonBellImage >> nth=4
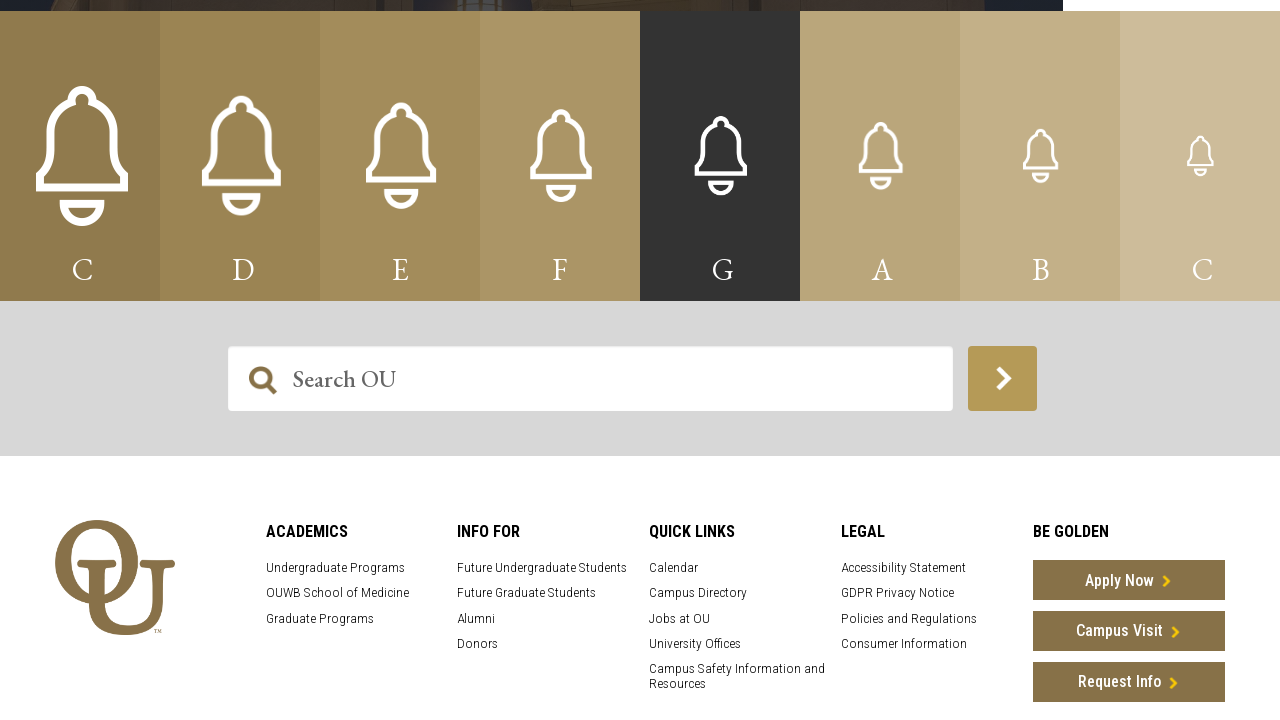

Waited 0.70 seconds between notes (BPM: 60)
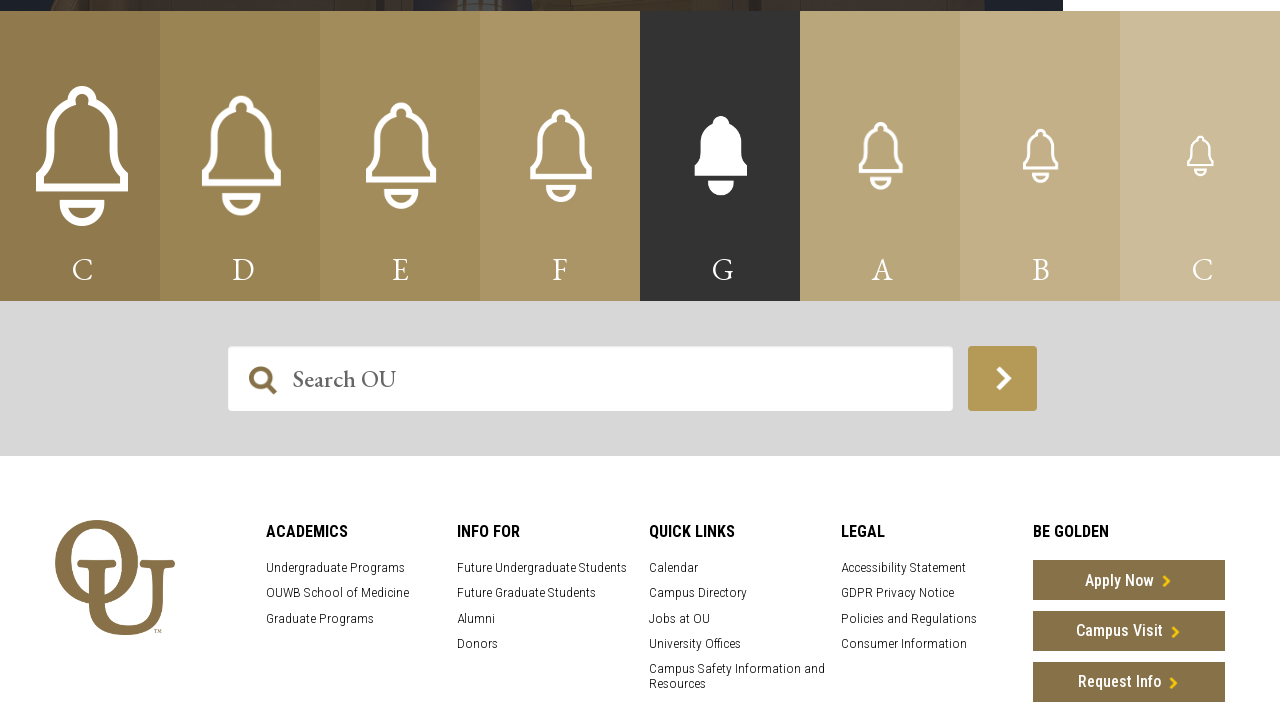

Clicked bell for note 'b' (index 6) at (1040, 156) on .carillonBellImage >> nth=6
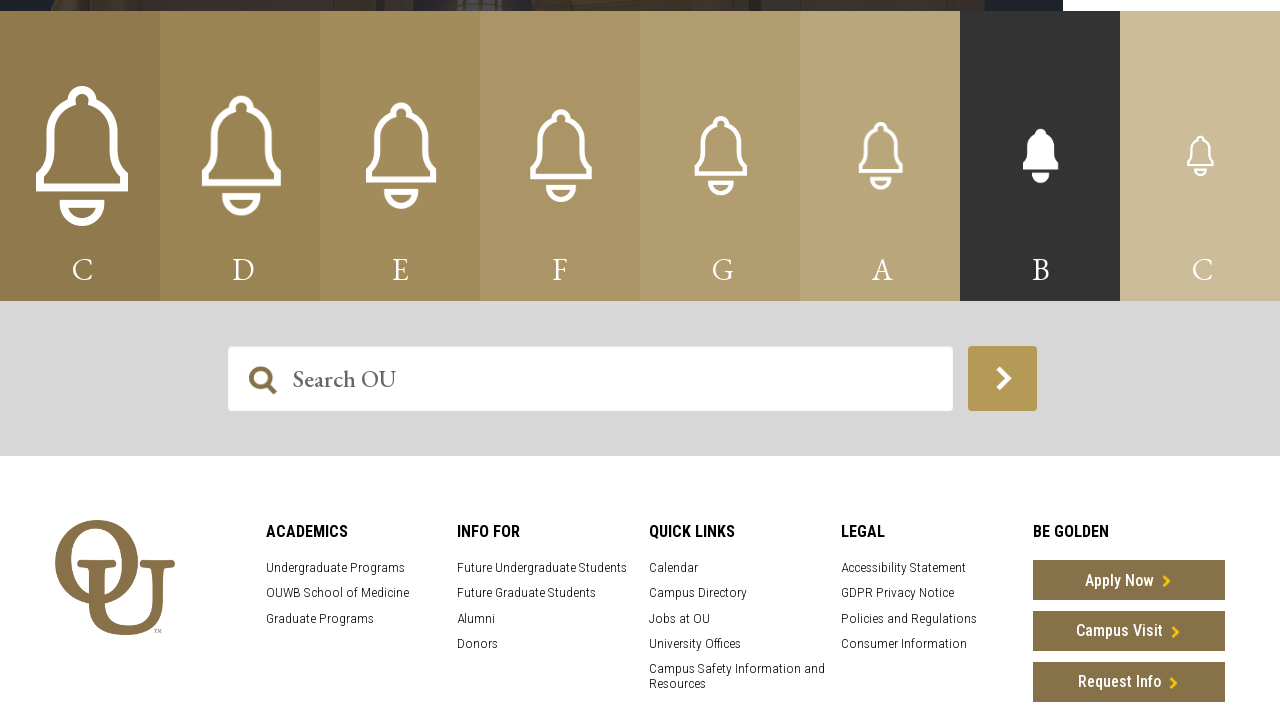

Waited 0.70 seconds between notes (BPM: 60)
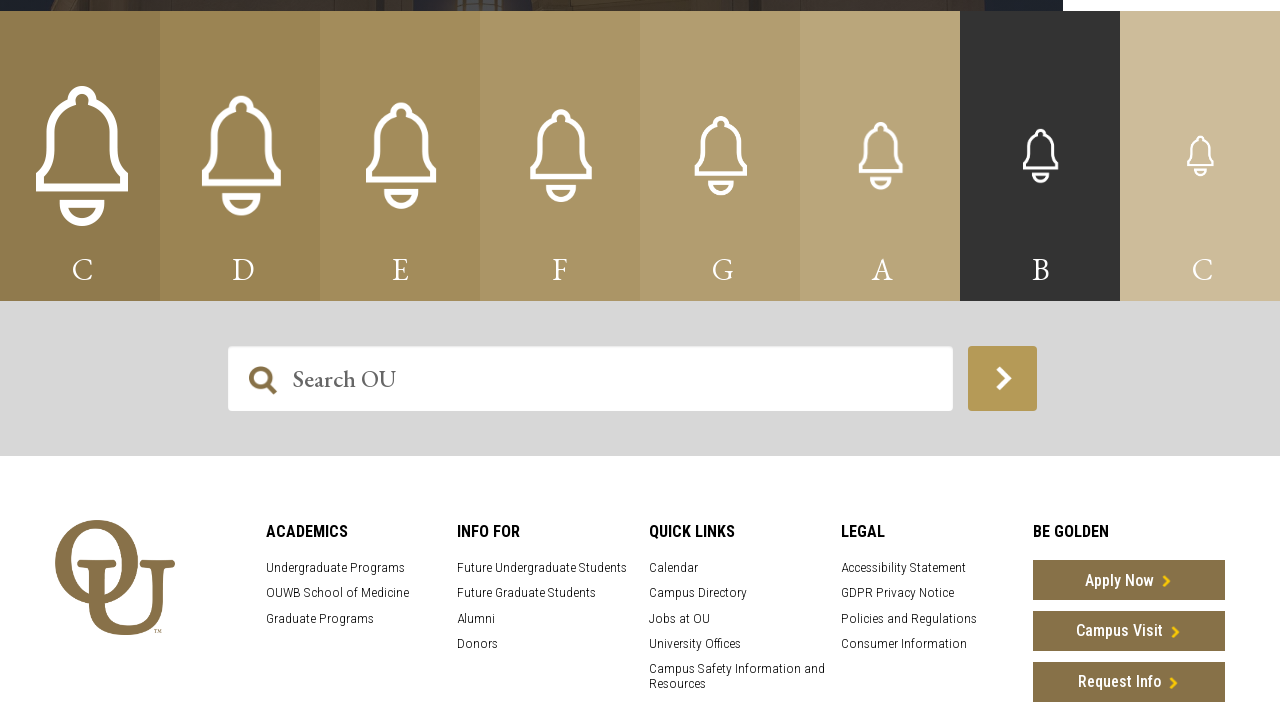

Clicked bell for note 'a' (index 5) at (880, 156) on .carillonBellImage >> nth=5
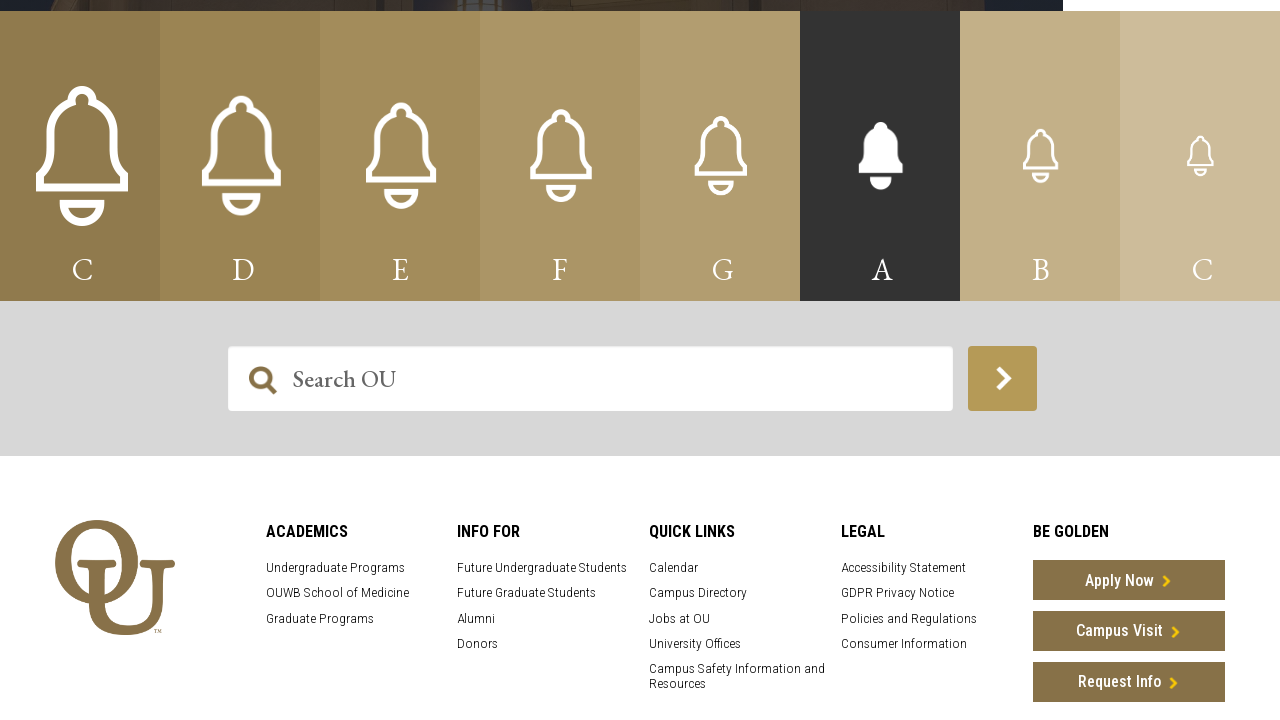

Waited 0.70 seconds between notes (BPM: 60)
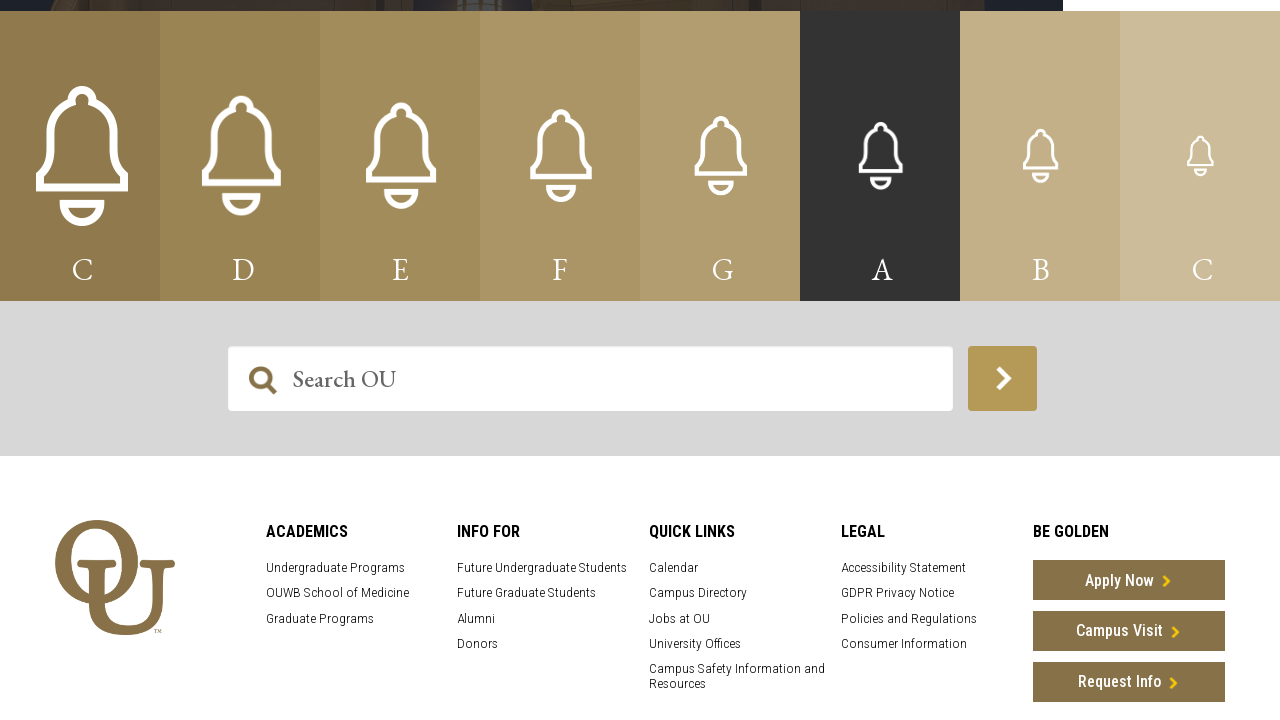

Clicked bell for note 'd' (index 1) at (240, 156) on .carillonBellImage >> nth=1
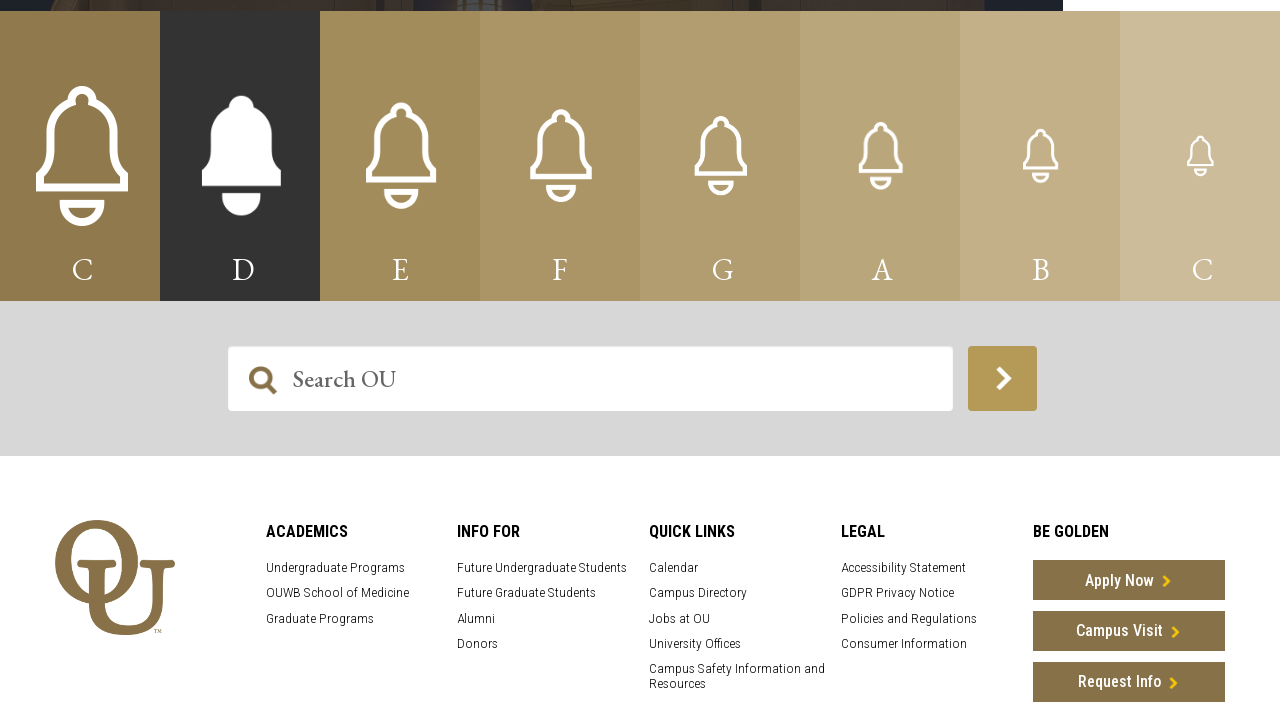

Waited 0.70 seconds between notes (BPM: 60)
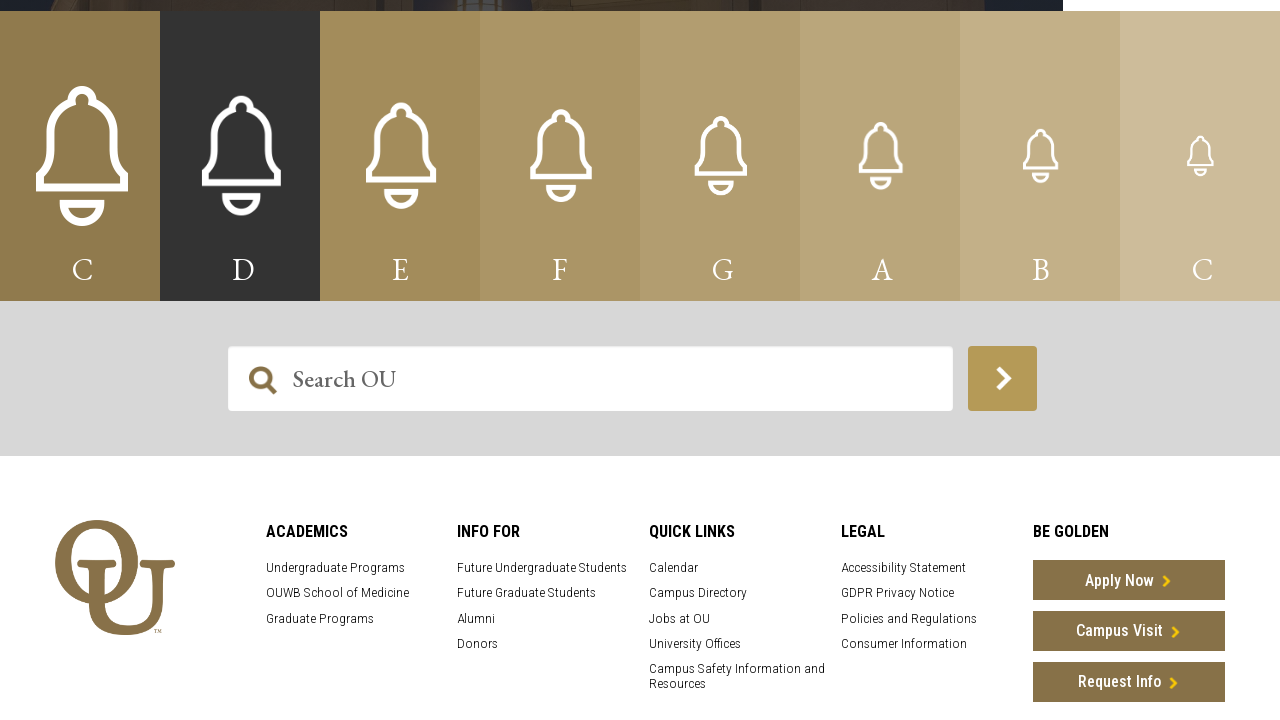

Paused for rest note (0.3 seconds)
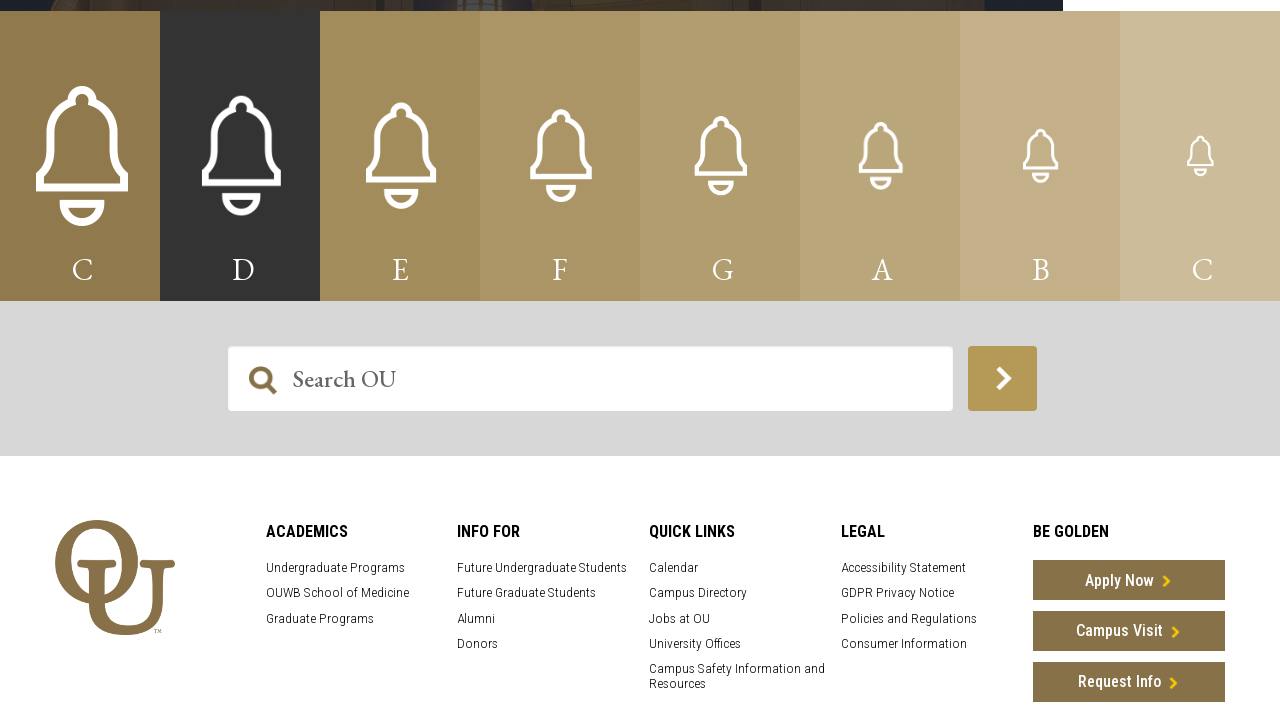

Waited 0.70 seconds between notes (BPM: 60)
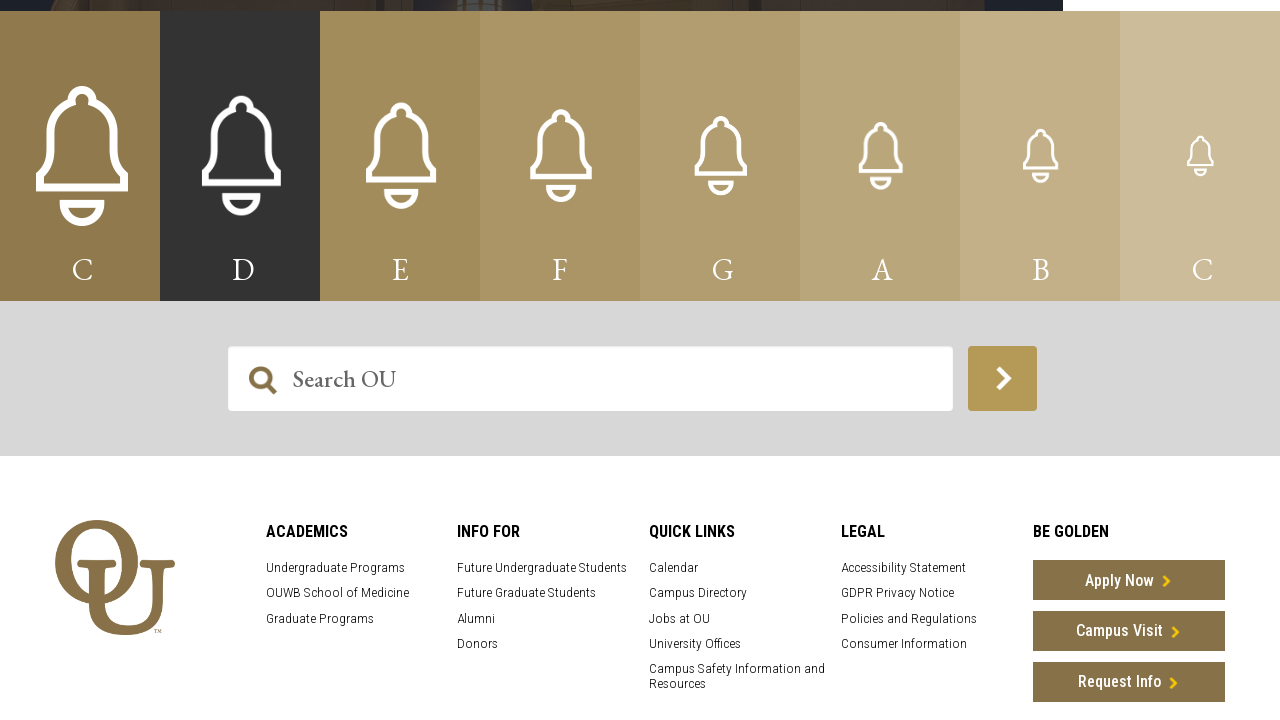

Clicked bell for note 'g' (index 4) at (720, 156) on .carillonBellImage >> nth=4
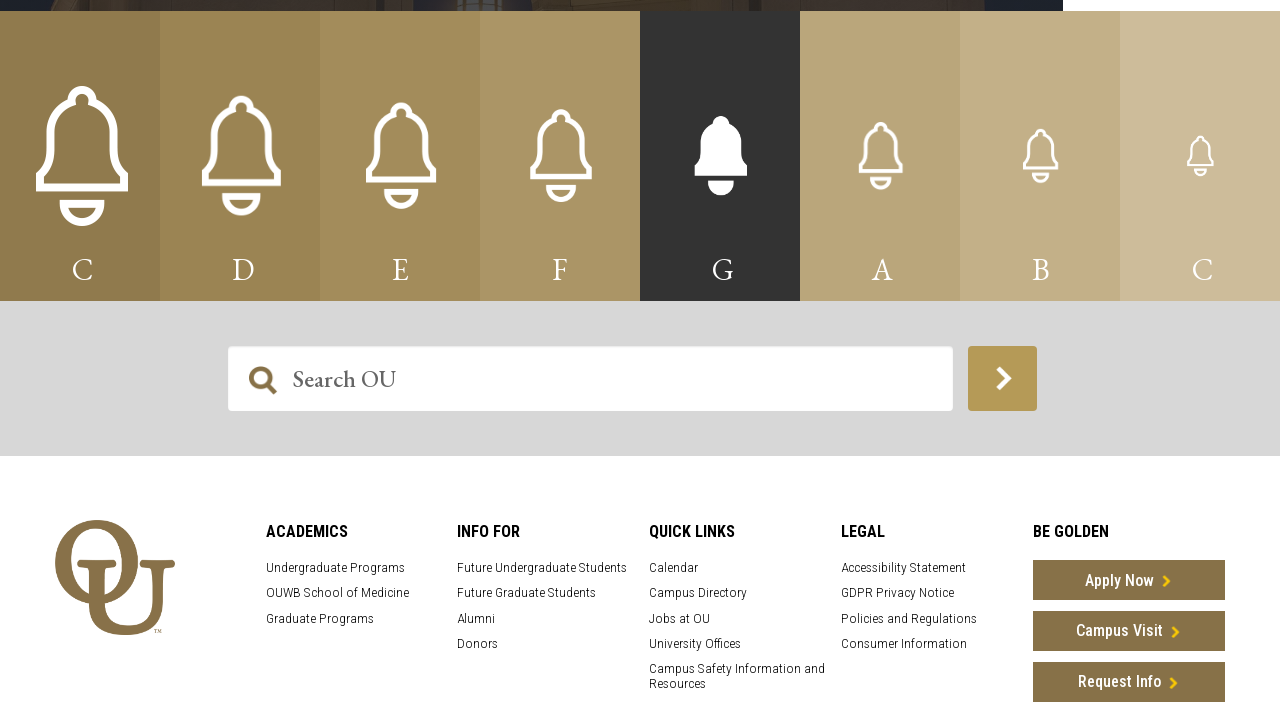

Waited 0.70 seconds between notes (BPM: 60)
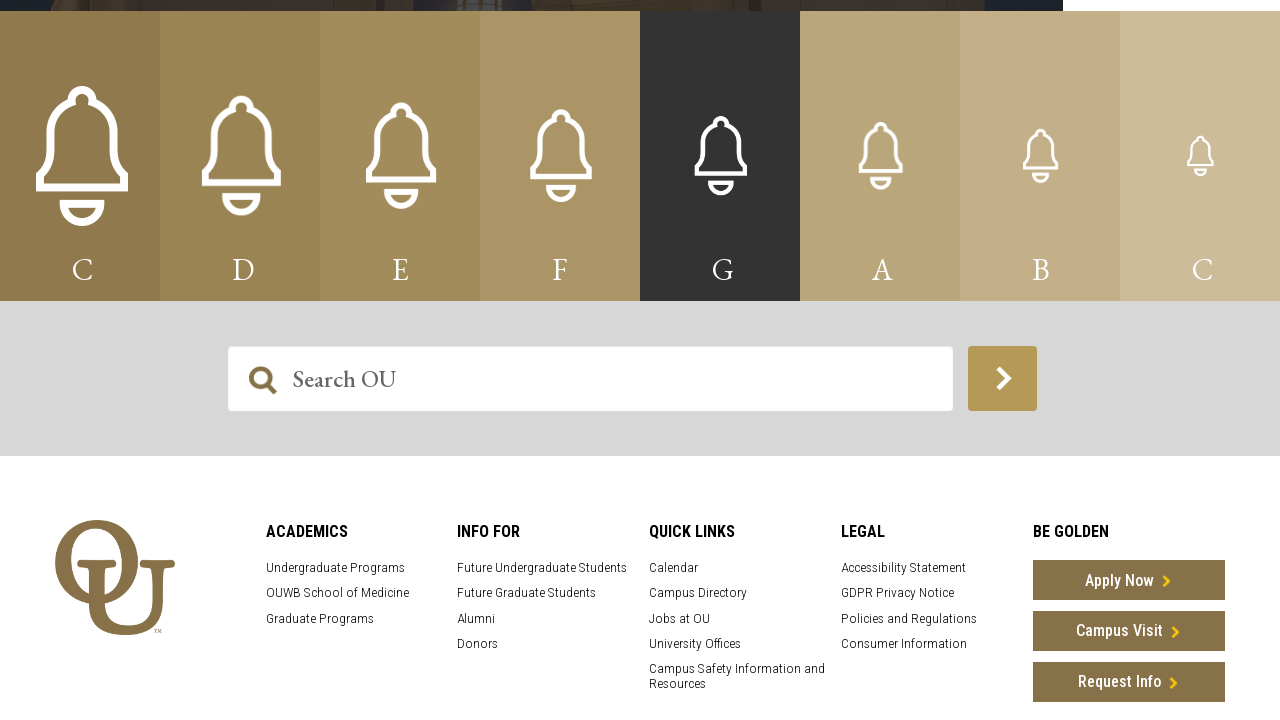

Clicked bell for note 'a' (index 5) at (880, 156) on .carillonBellImage >> nth=5
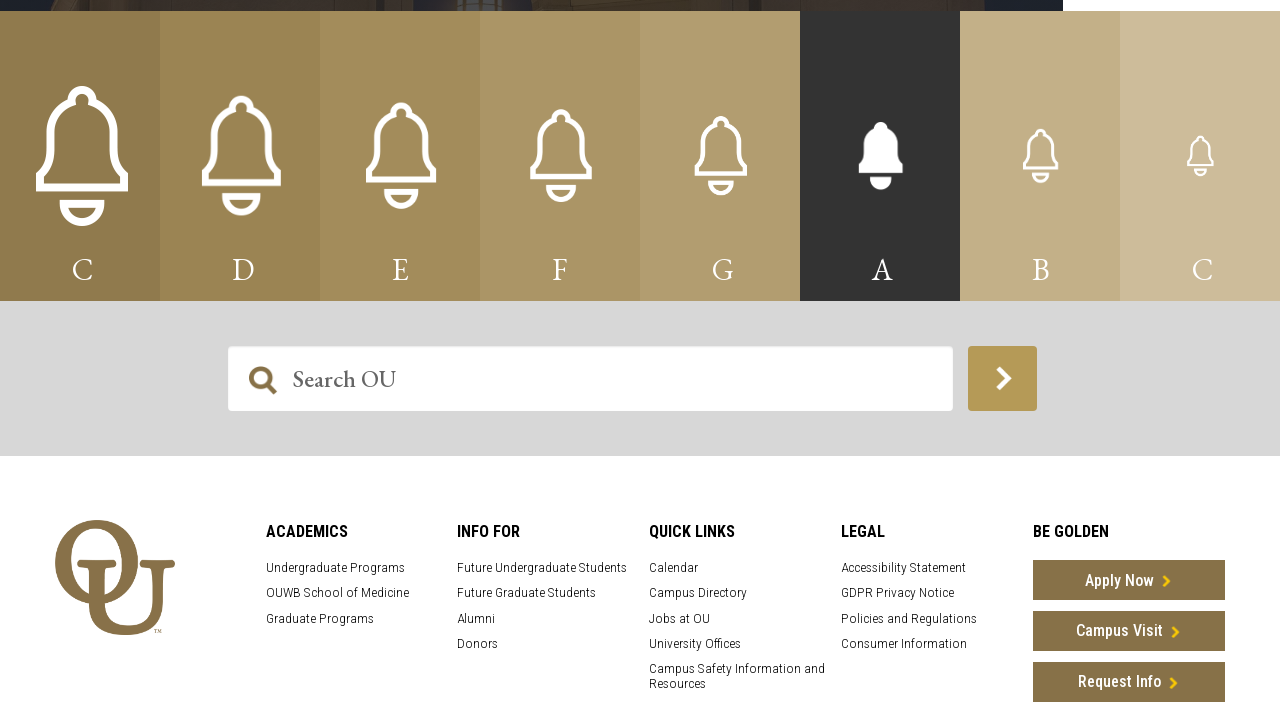

Waited 0.70 seconds between notes (BPM: 60)
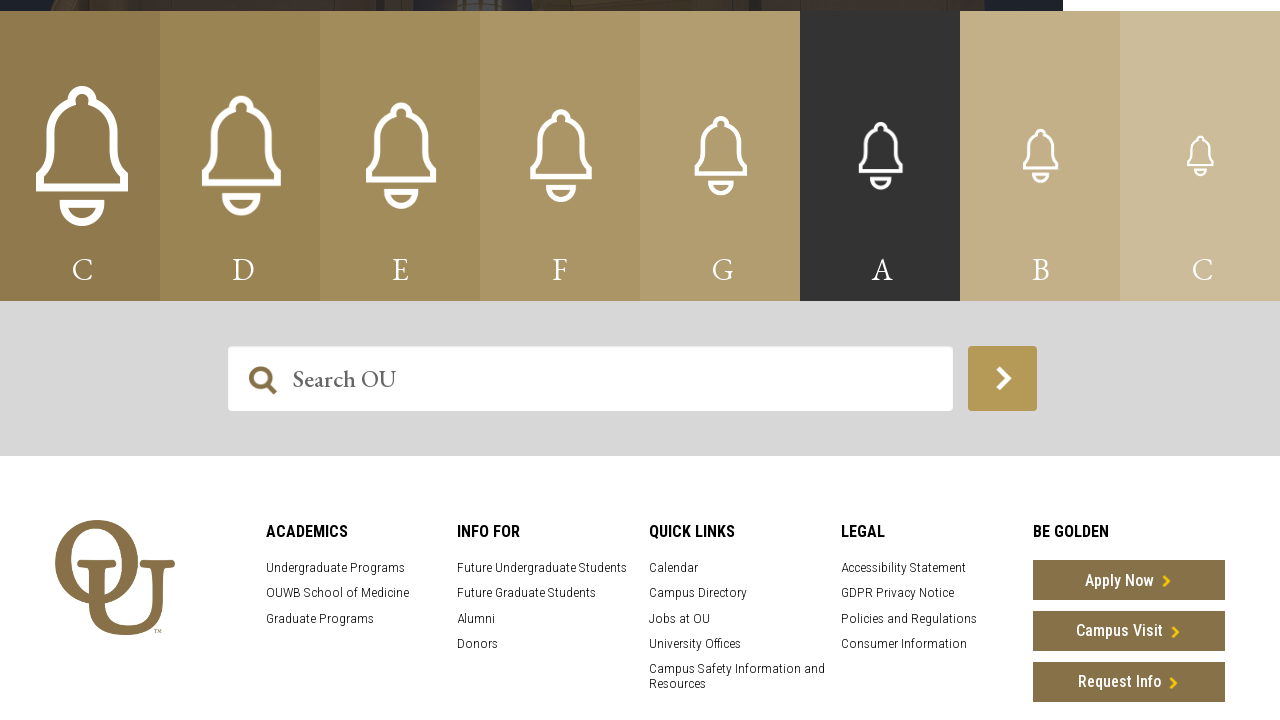

Clicked bell for note 'b' (index 6) at (1040, 156) on .carillonBellImage >> nth=6
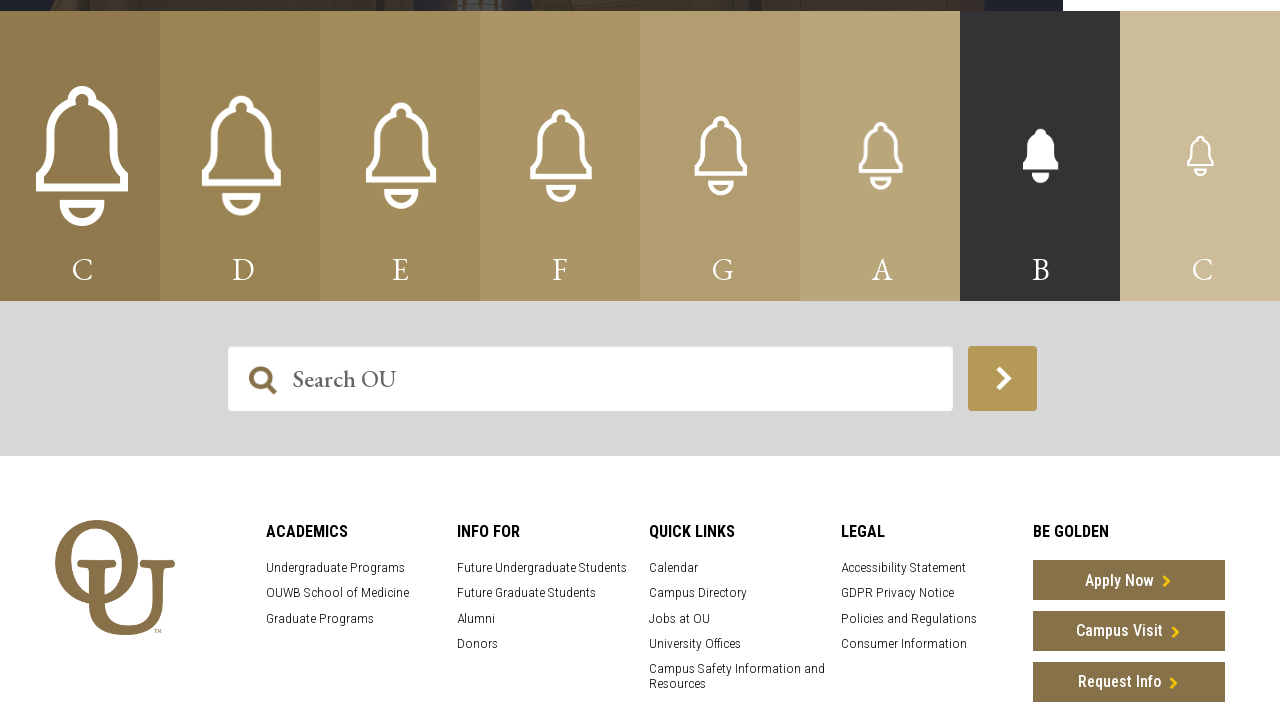

Waited 0.70 seconds between notes (BPM: 60)
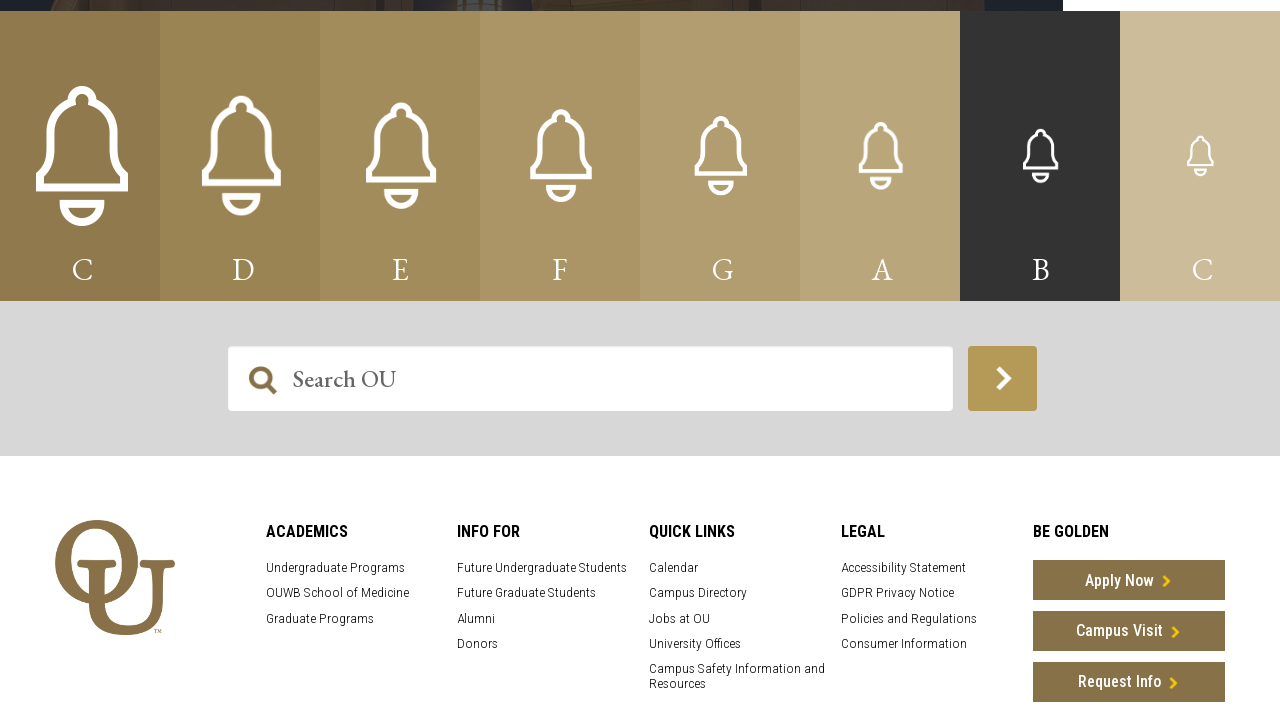

Clicked bell for note 'g' (index 4) at (720, 156) on .carillonBellImage >> nth=4
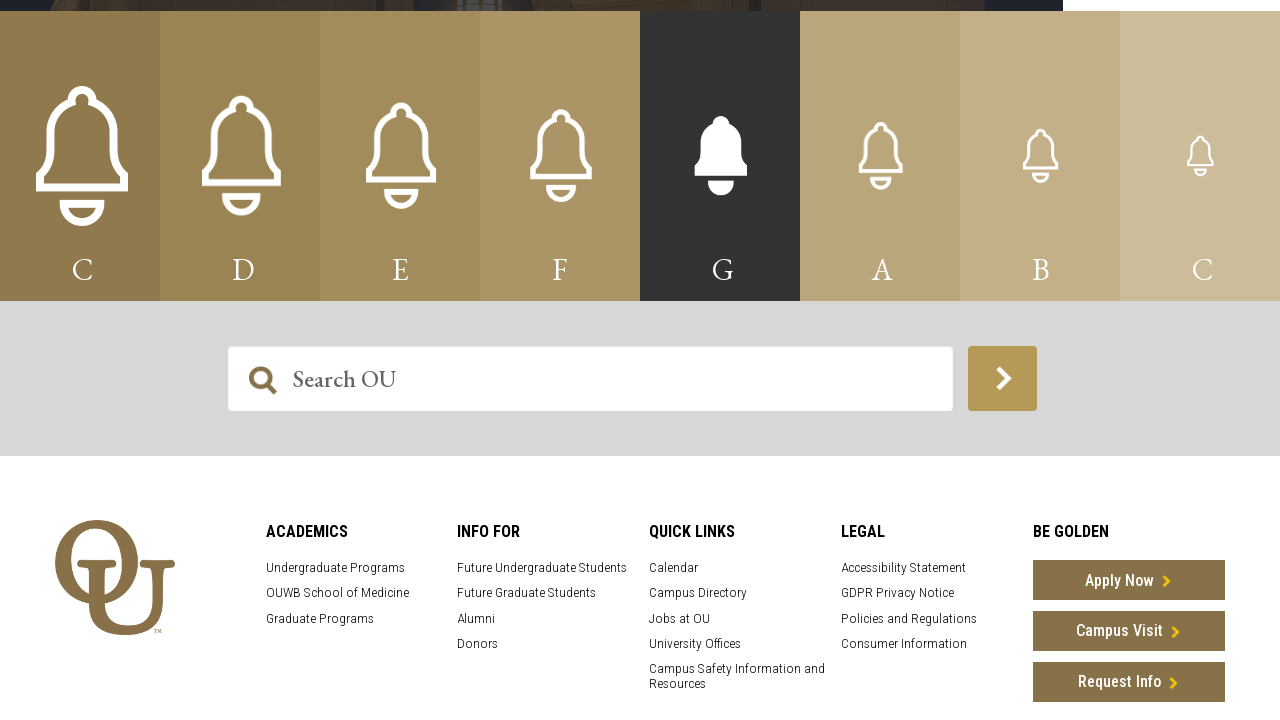

Waited 0.70 seconds between notes (BPM: 60)
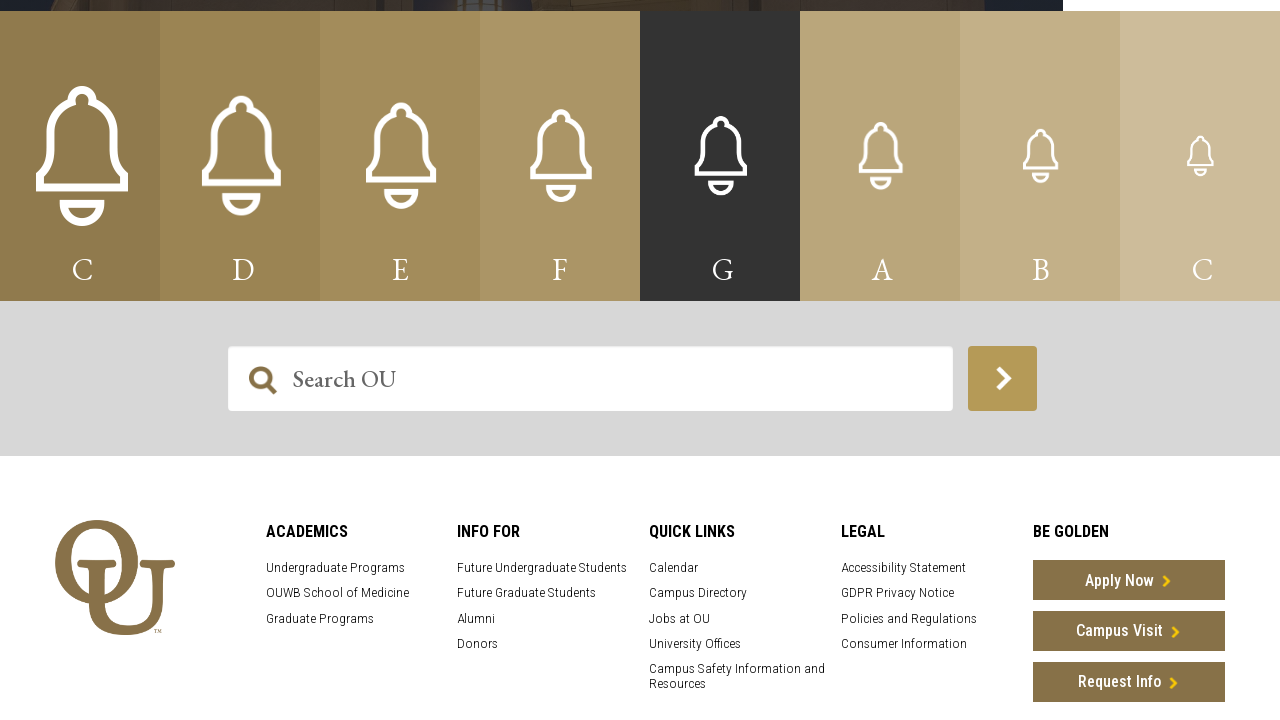

Waited 2 seconds for bells to ring out
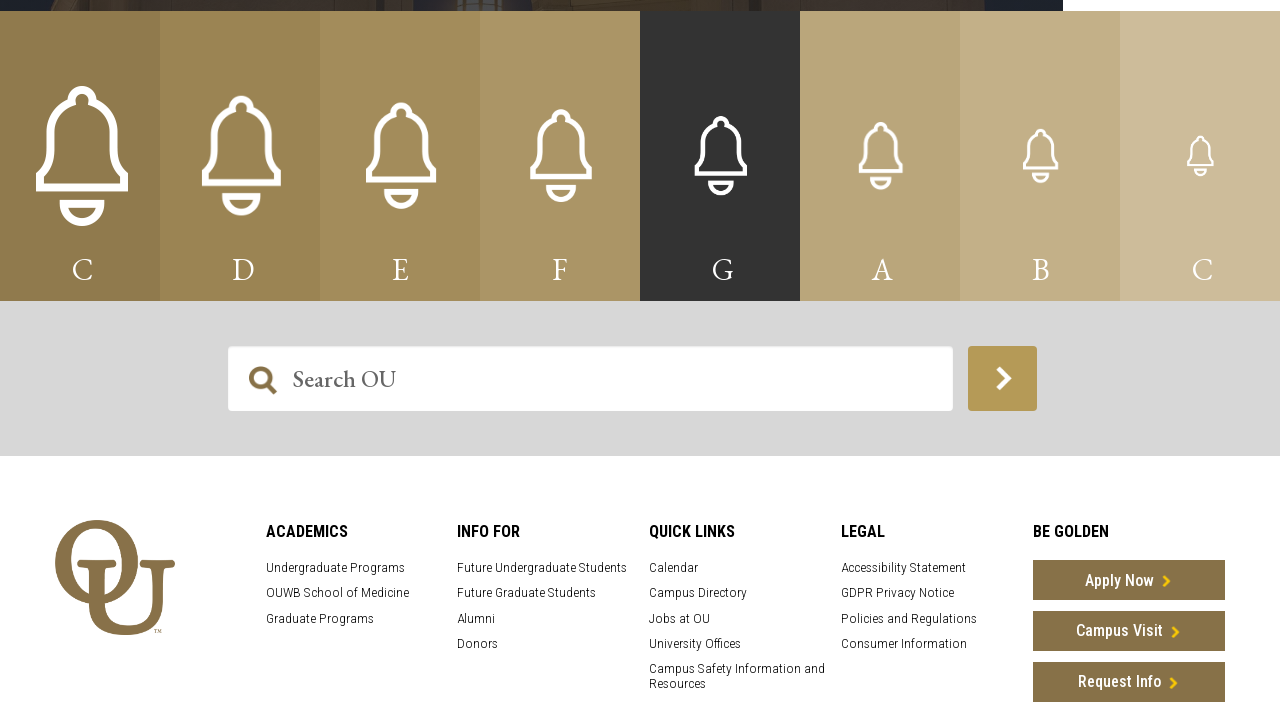

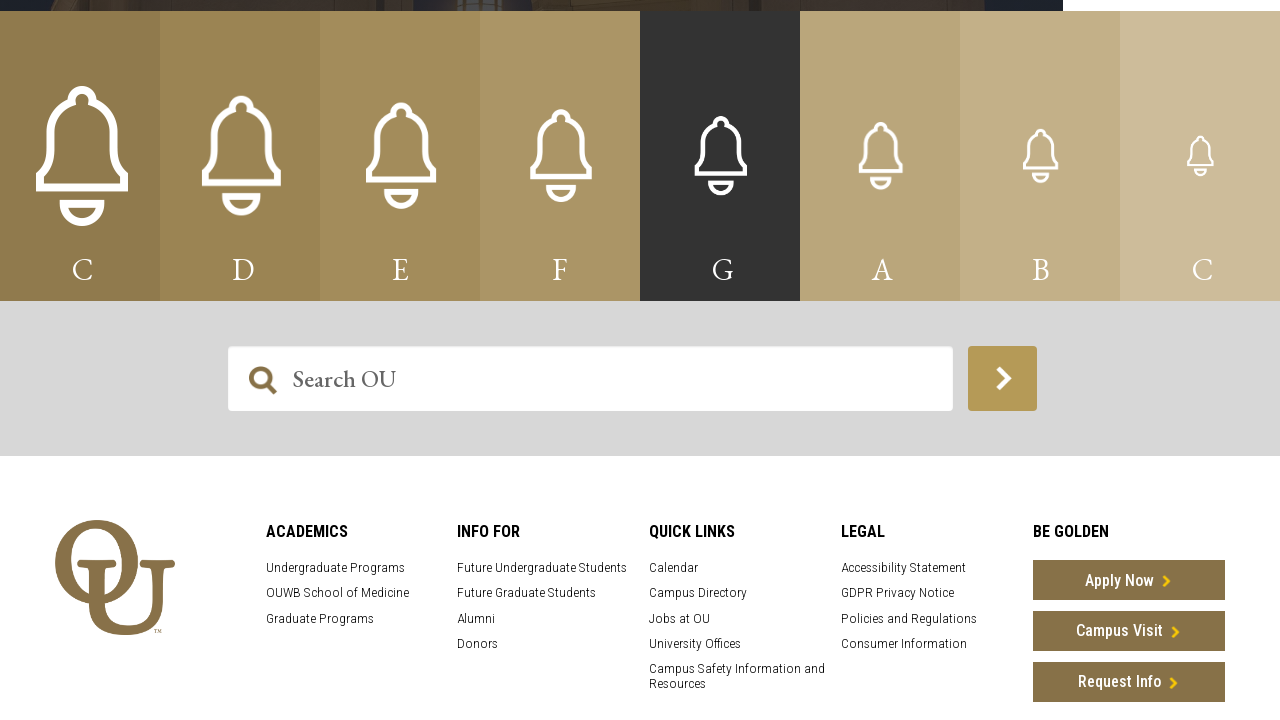